Tests that the Clear completed button is hidden when there are no completed items

Starting URL: https://demo.playwright.dev/todomvc

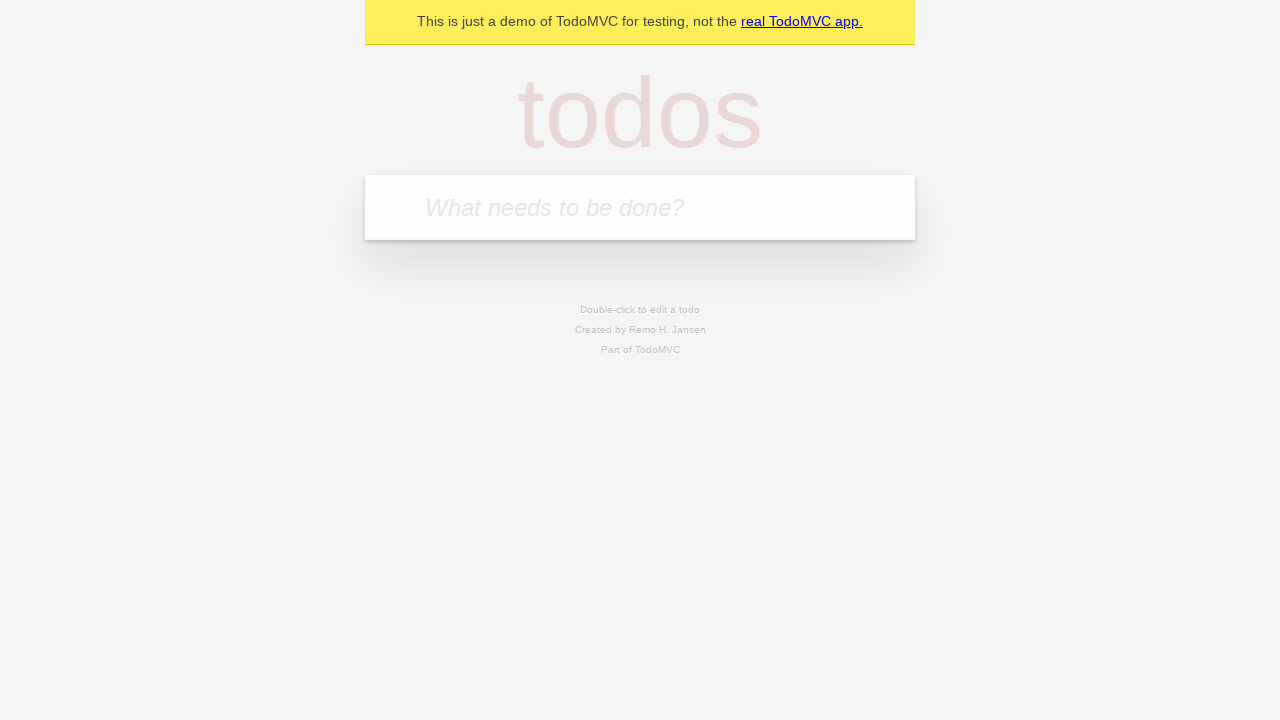

Filled input field with 'buy some cheese' on internal:attr=[placeholder="What needs to be done?"i]
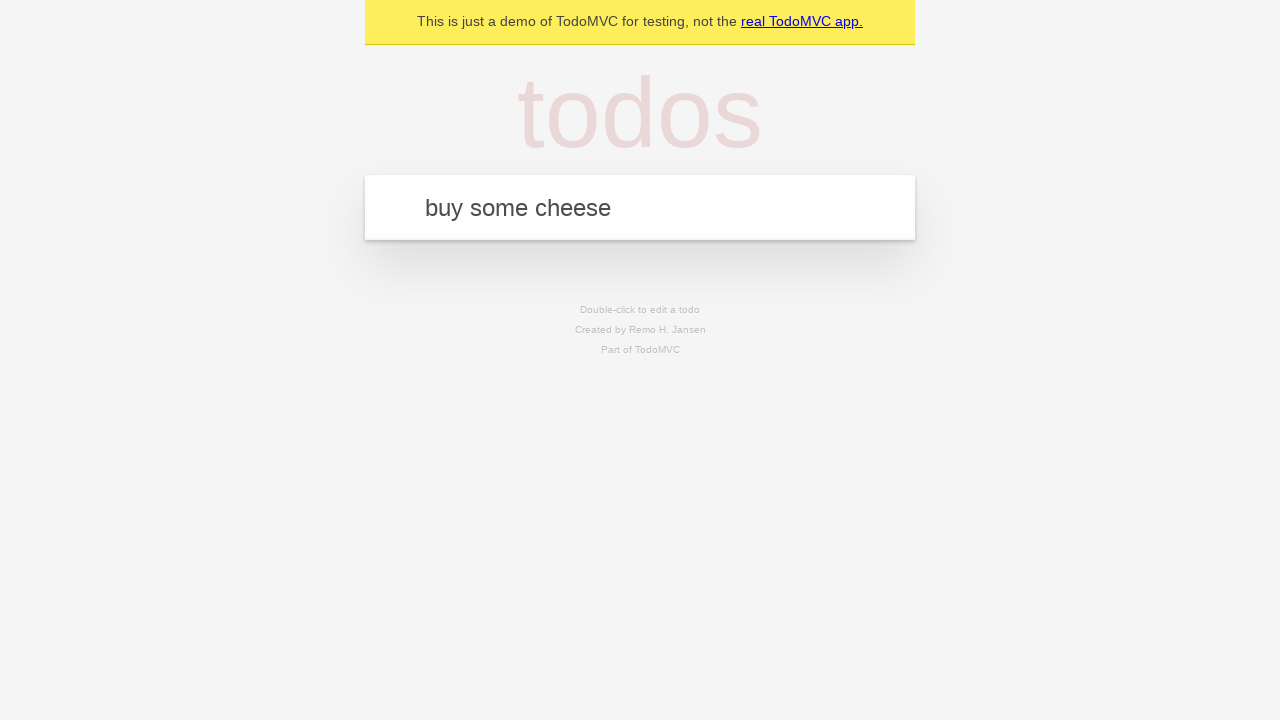

Pressed Enter to add first todo item on internal:attr=[placeholder="What needs to be done?"i]
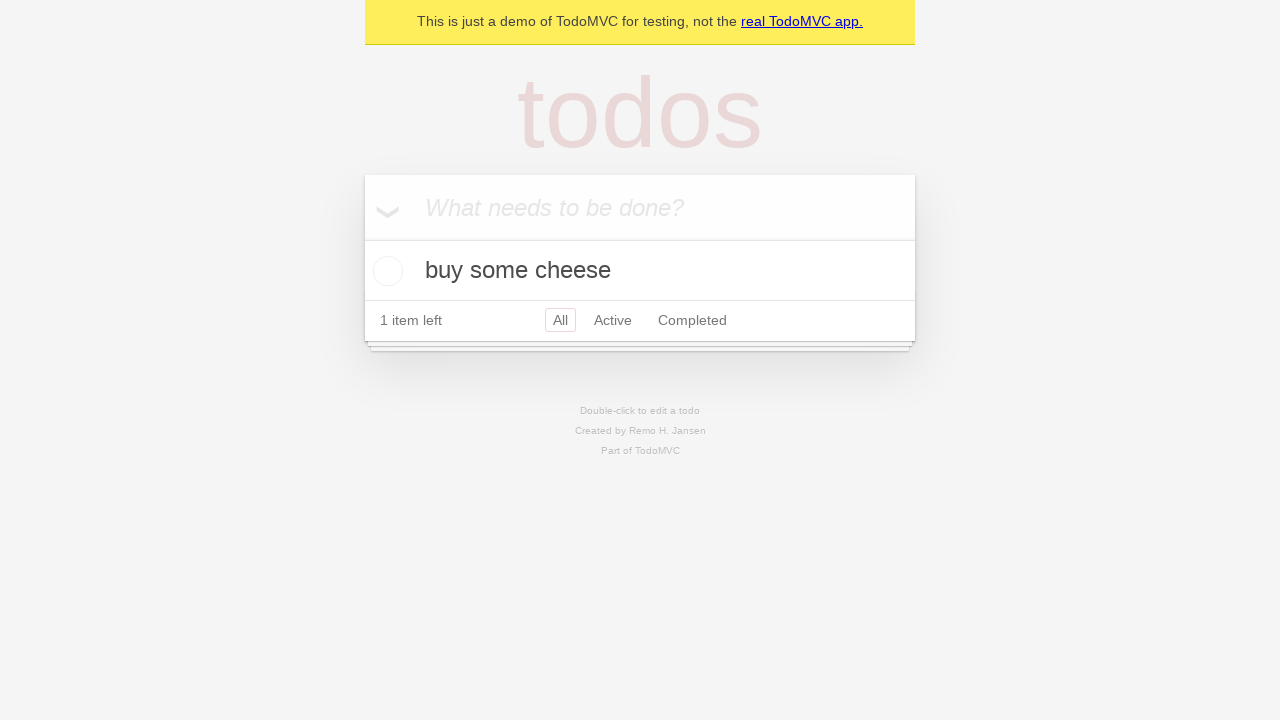

Filled input field with 'feed the cat' on internal:attr=[placeholder="What needs to be done?"i]
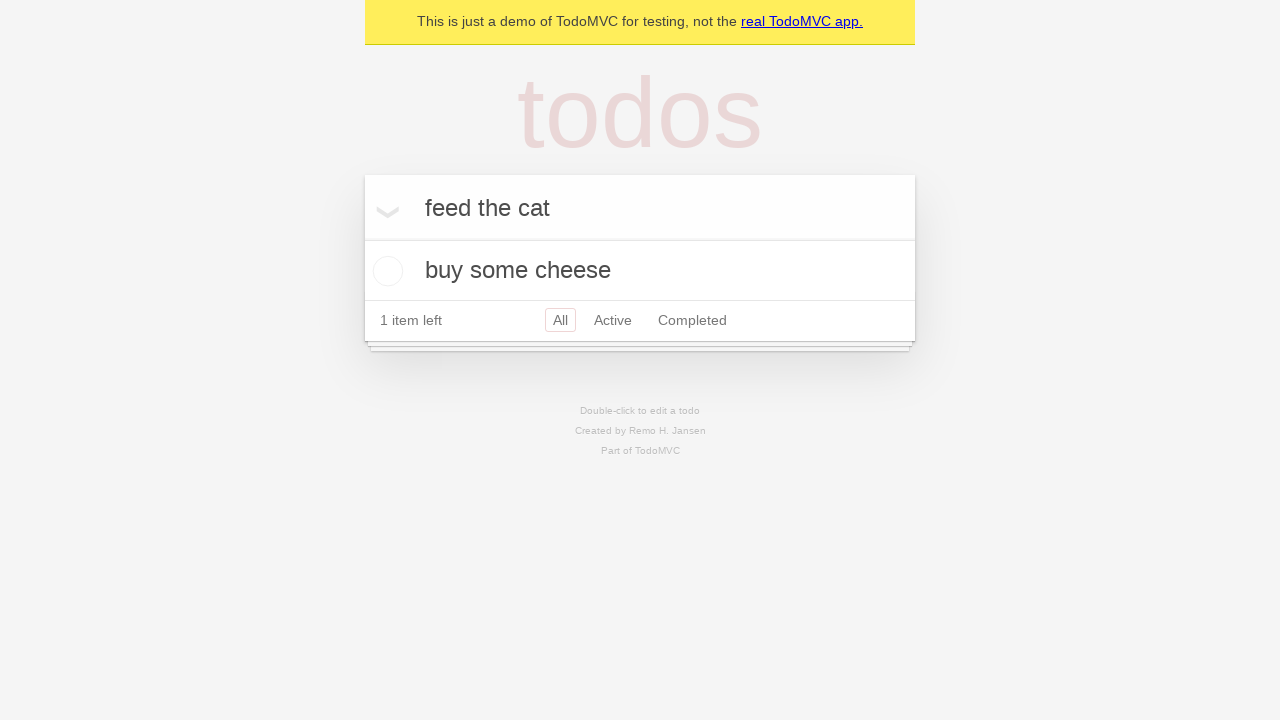

Pressed Enter to add second todo item on internal:attr=[placeholder="What needs to be done?"i]
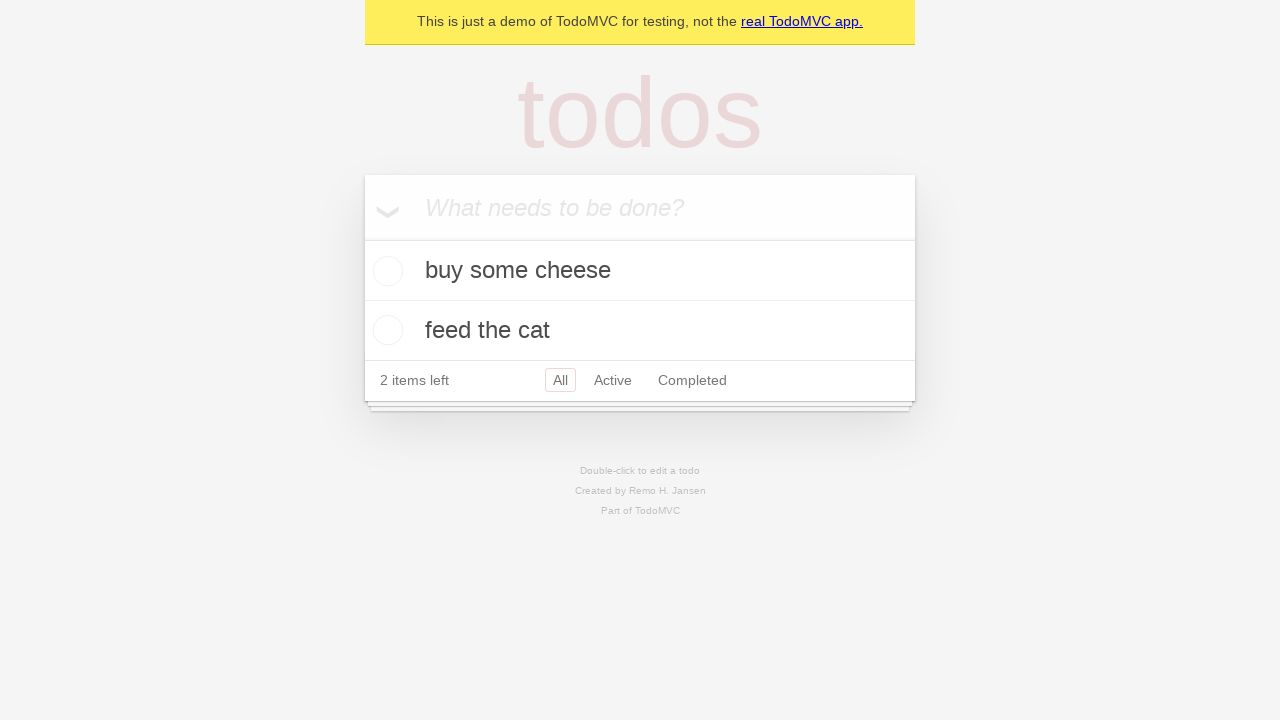

Filled input field with 'book a doctors appointment' on internal:attr=[placeholder="What needs to be done?"i]
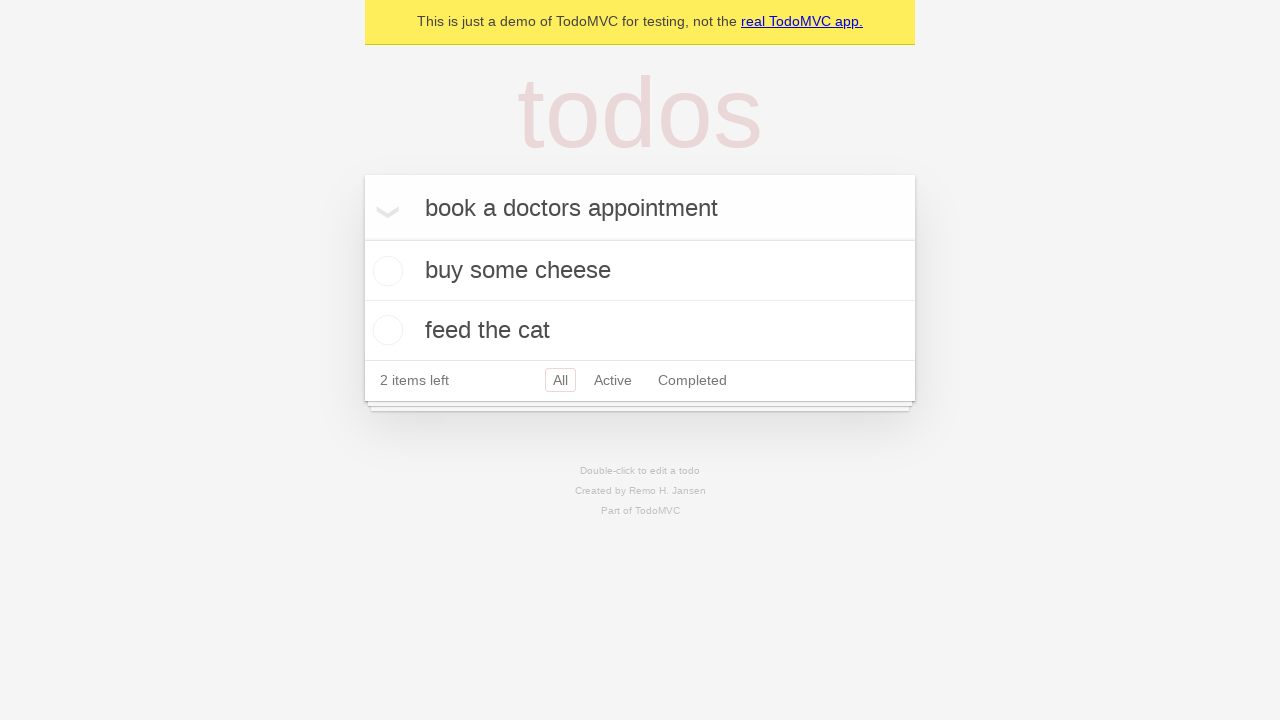

Pressed Enter to add third todo item on internal:attr=[placeholder="What needs to be done?"i]
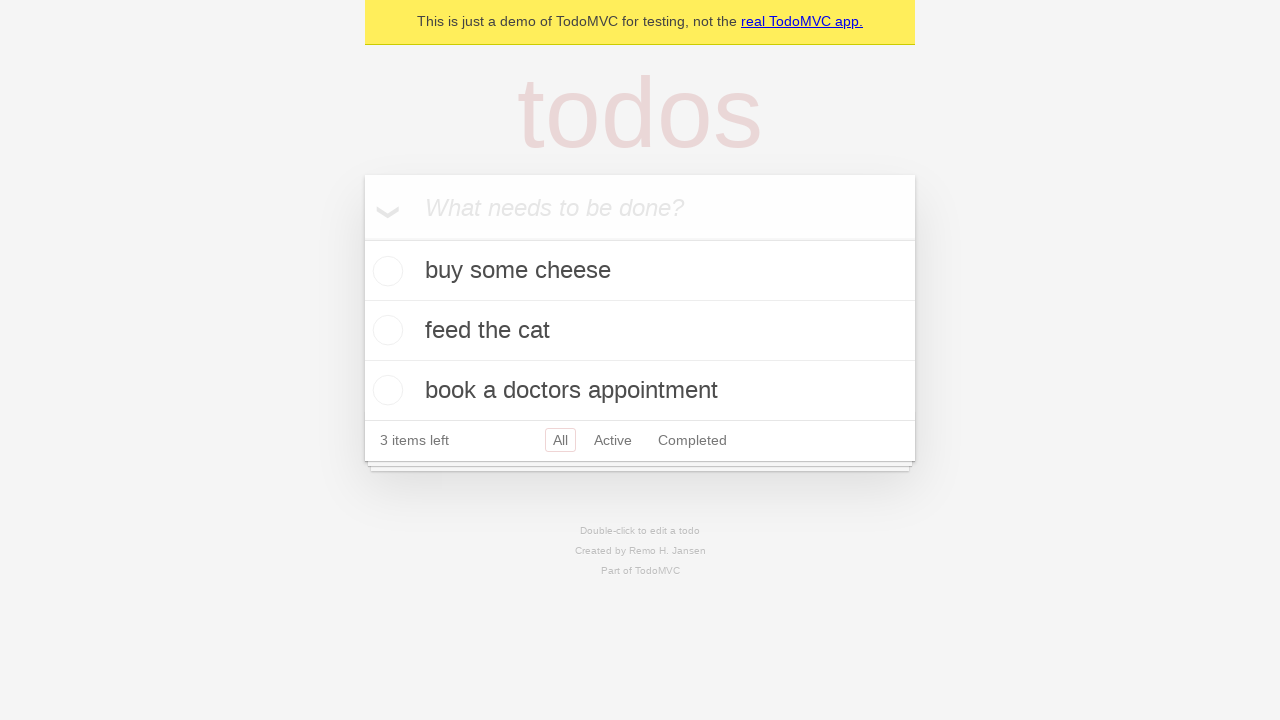

Checked the first todo item as completed at (385, 271) on .todo-list li .toggle >> nth=0
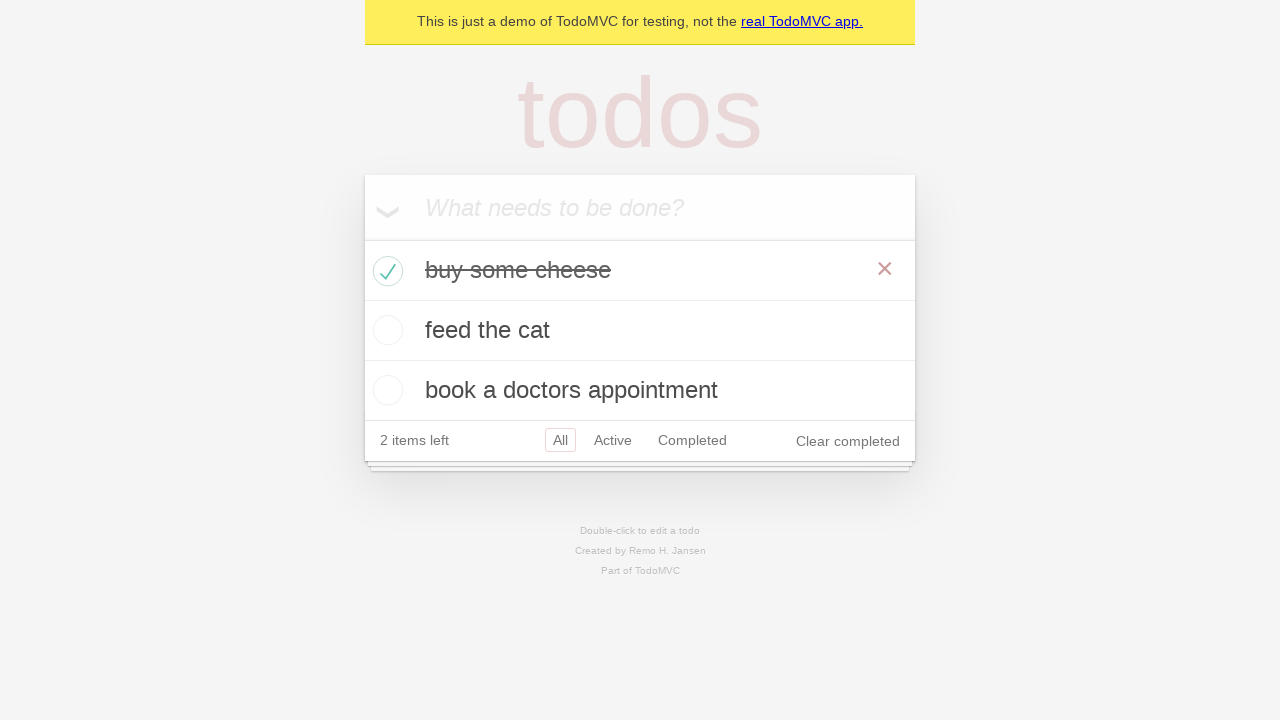

Clicked Clear completed button to remove completed items at (848, 441) on .clear-completed
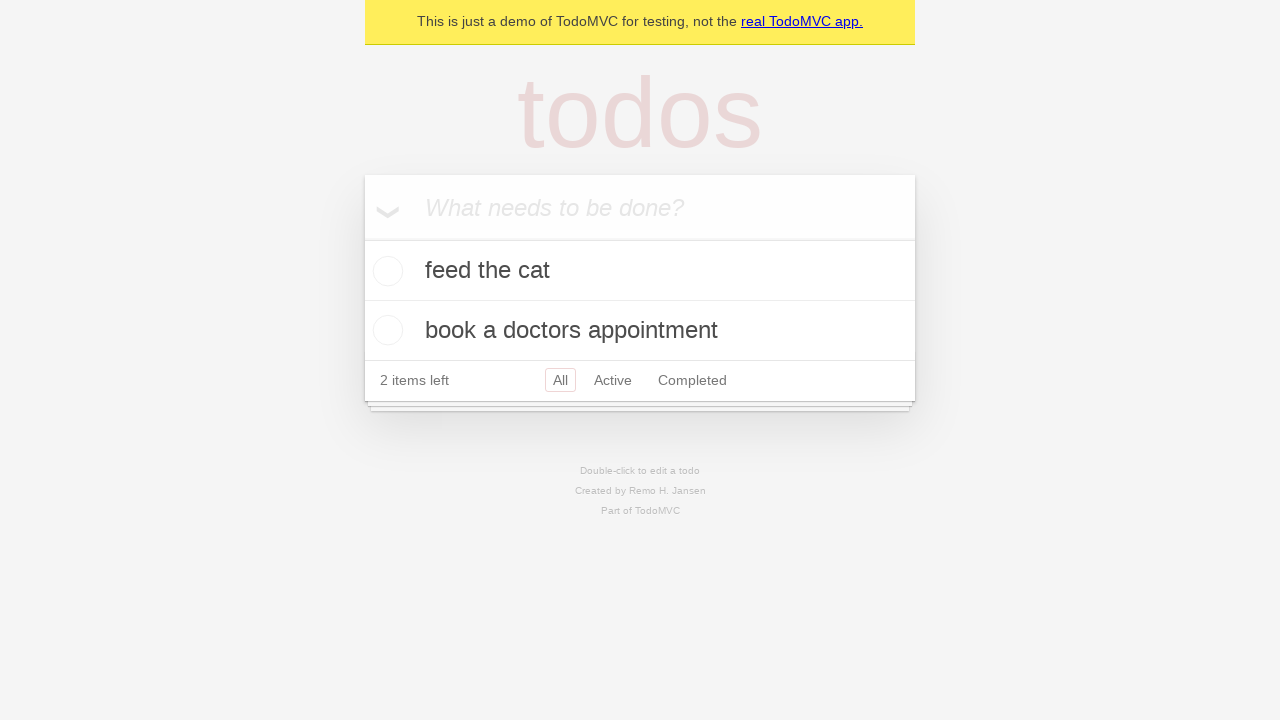

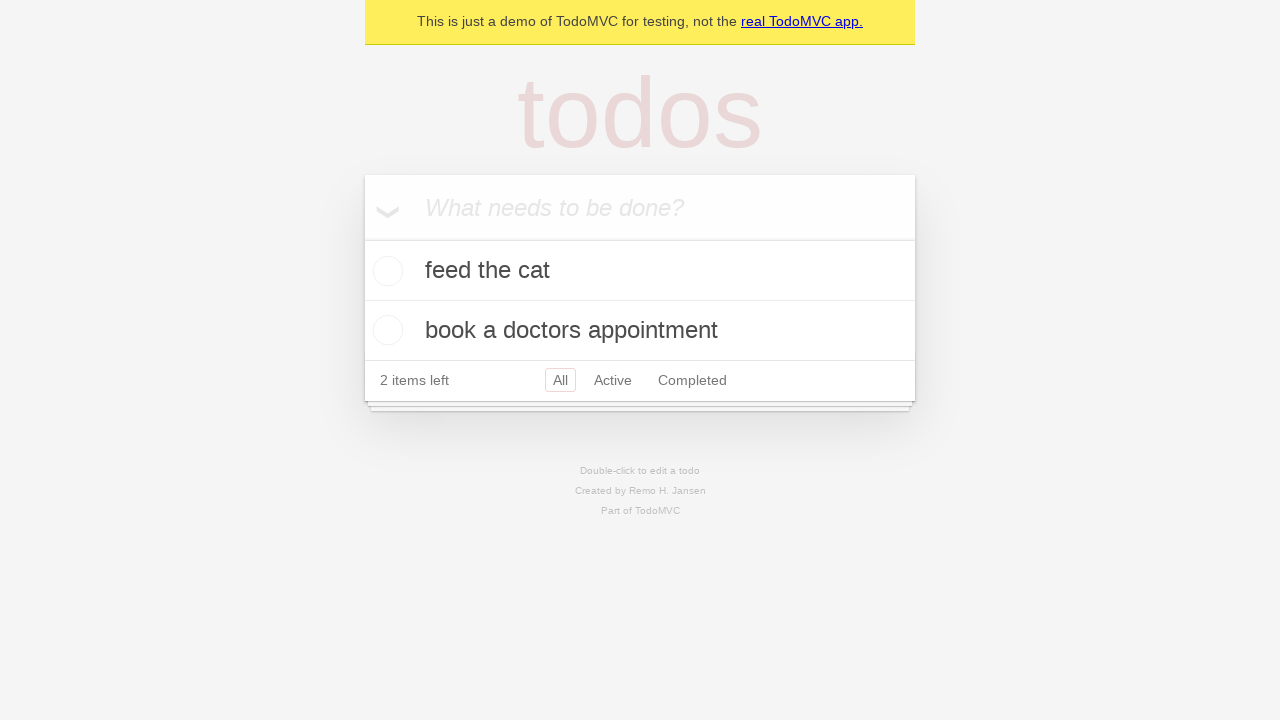